Tests window handling functionality by clicking a button to open a new window, switching between windows, and clicking another button to open a new tab

Starting URL: https://www.hyrtutorials.com/p/window-handles-practice.html

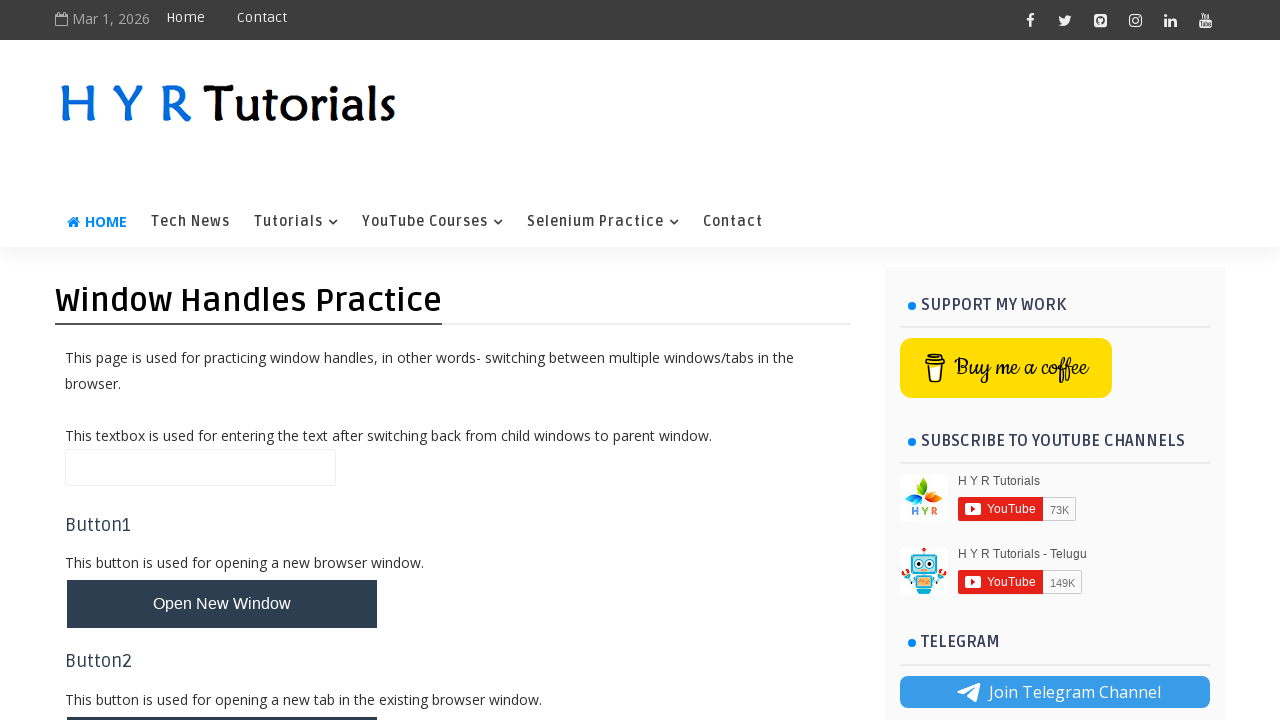

Clicked button to open new window at (222, 604) on #newWindowBtn
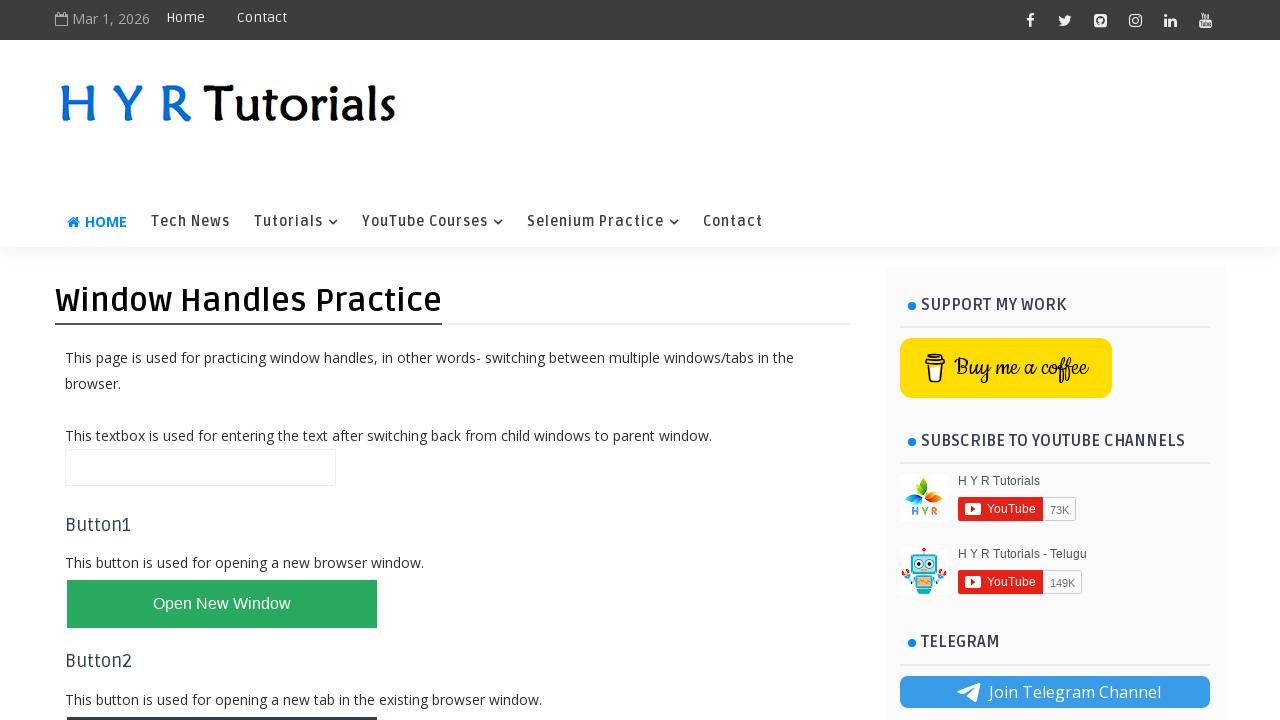

Waited for new window to open
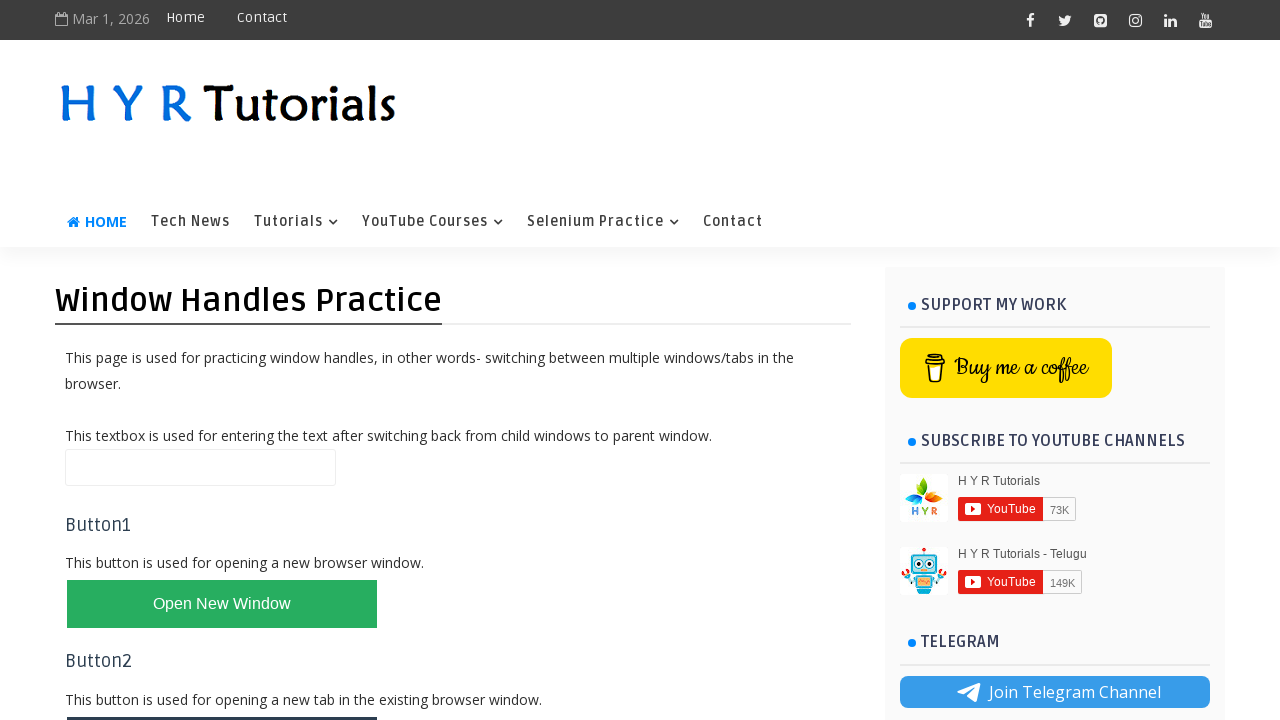

Retrieved all pages (windows/tabs) from context
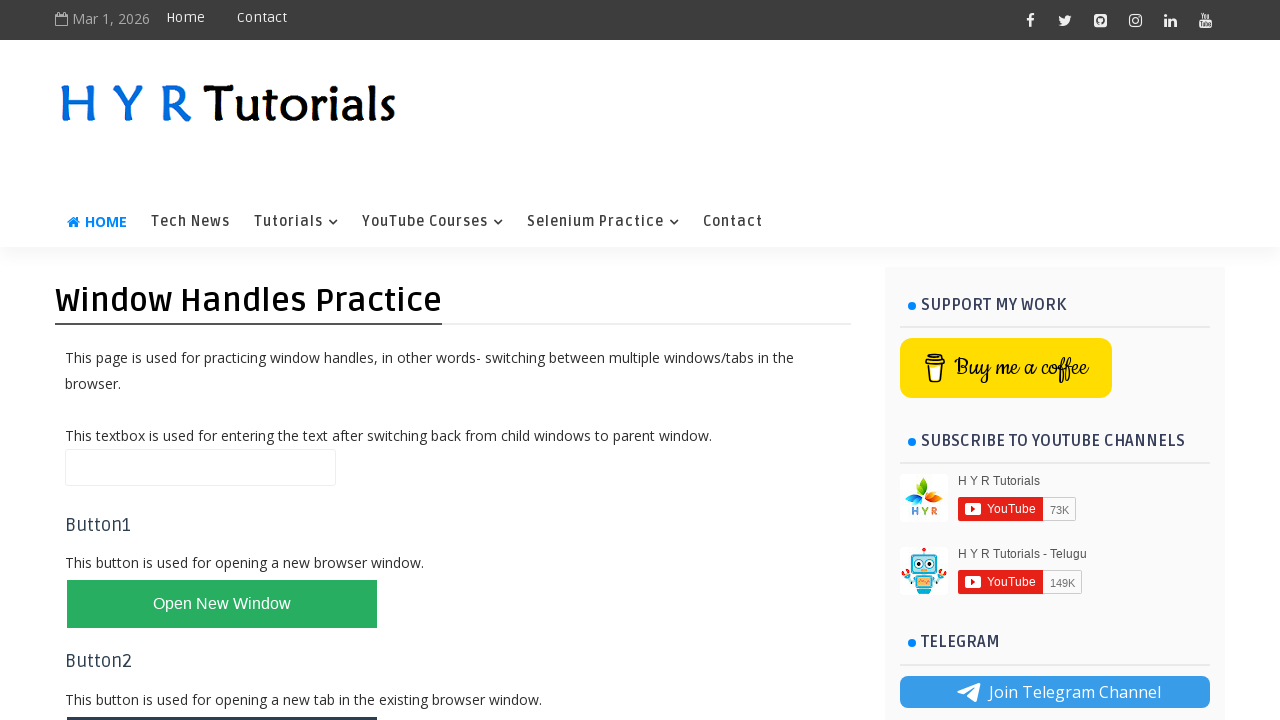

Switched to original page and clicked new tab button at (222, 696) on #newTabBtn
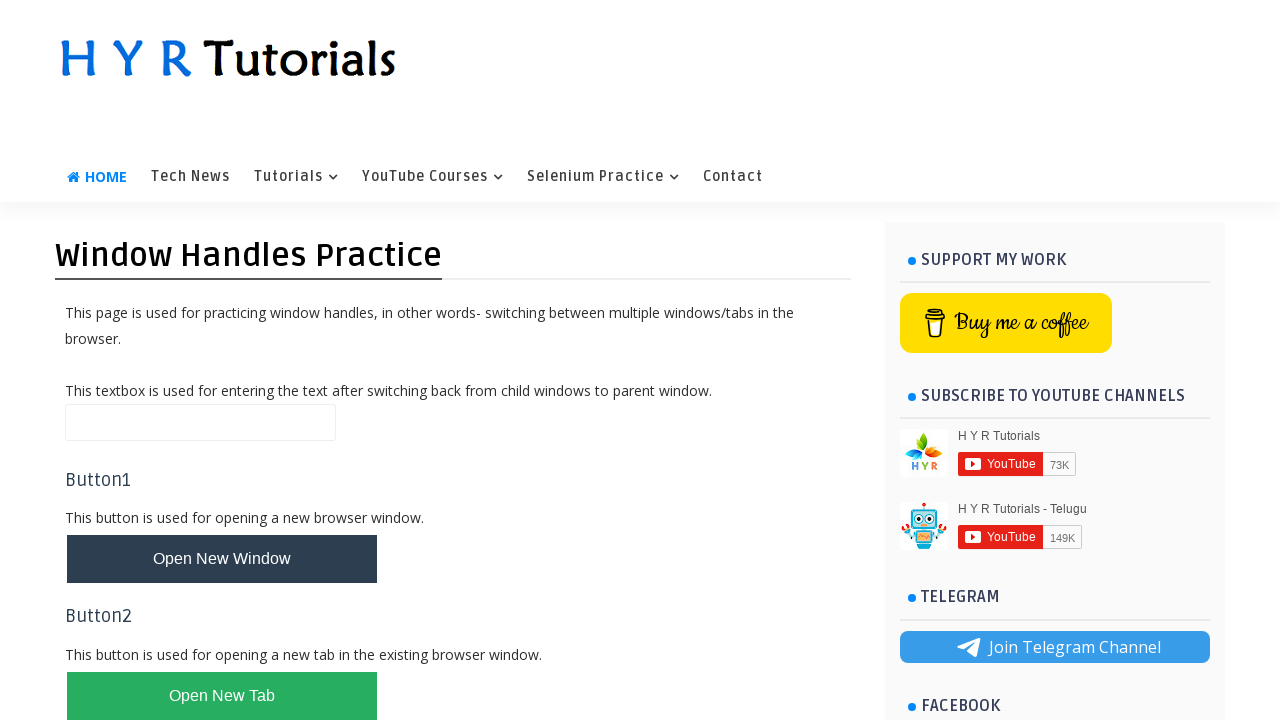

Waited for new tab to open
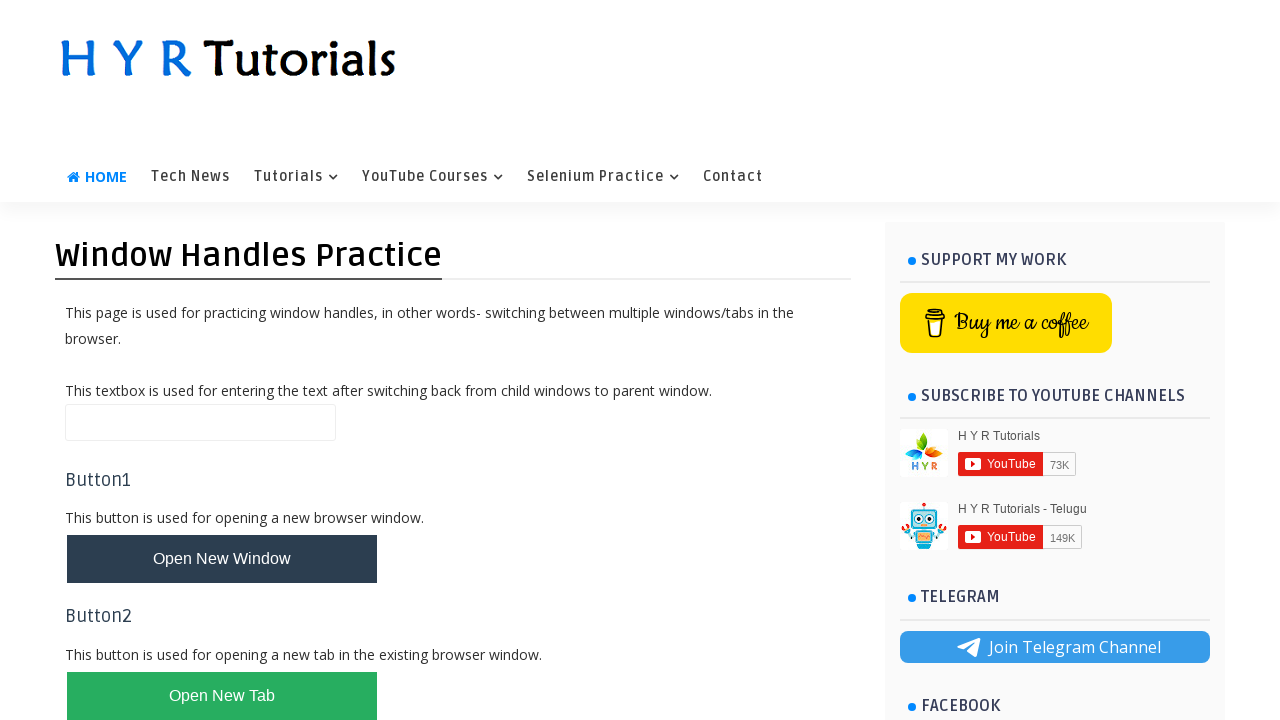

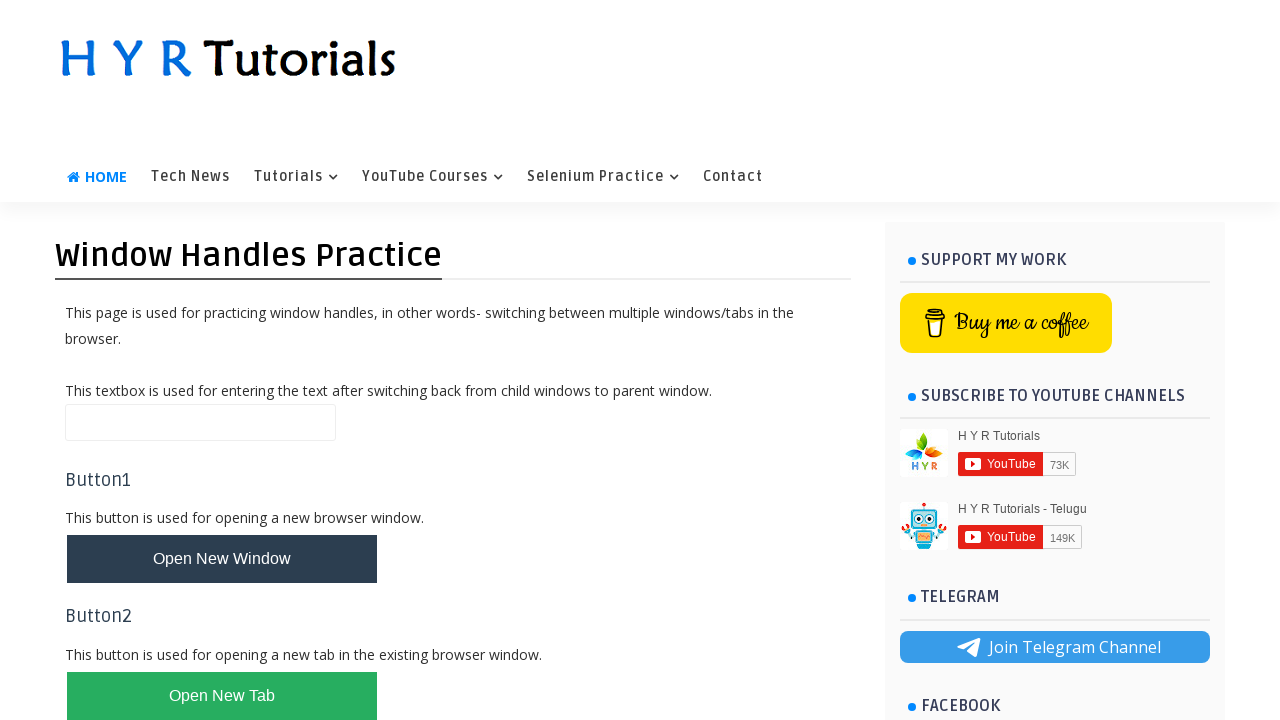